Tests clicking a download link on the file download page. The original script downloads a file and verifies it on disk, but this Playwright version focuses on the browser automation of navigating to the download page and clicking a download link.

Starting URL: https://the-internet.herokuapp.com/download

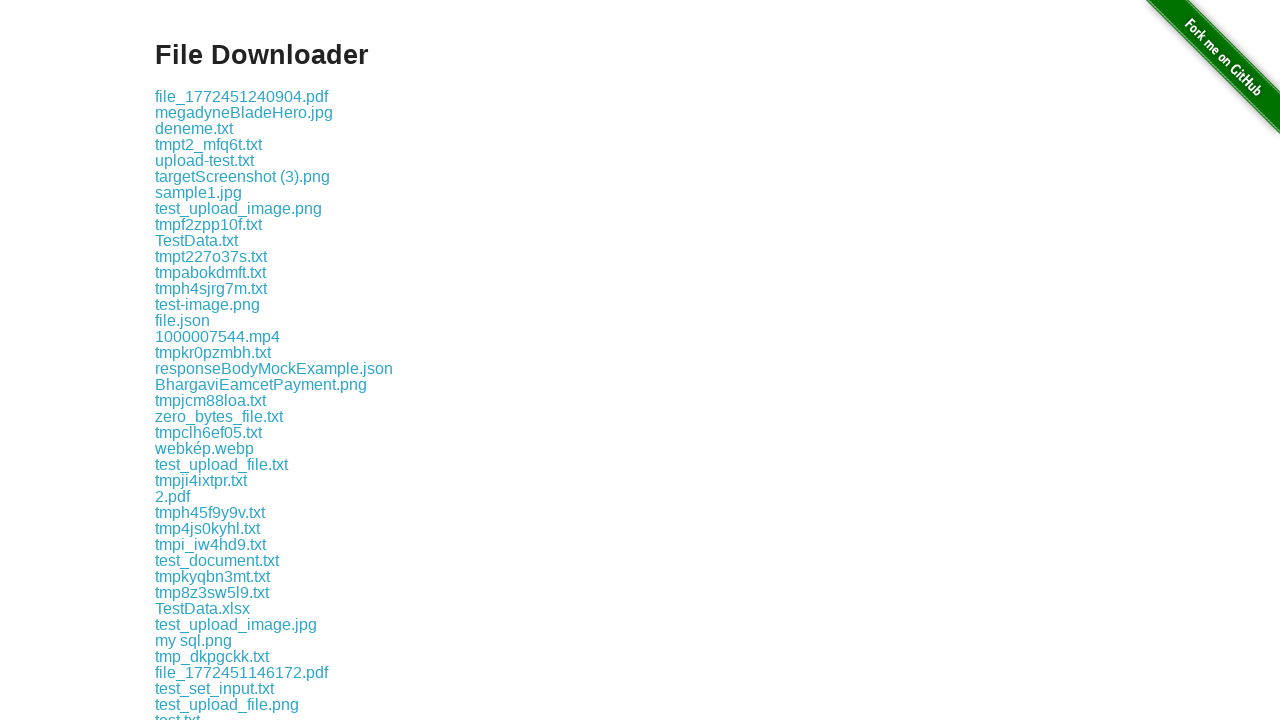

Clicked the first download link on the file download page at (242, 96) on .example a
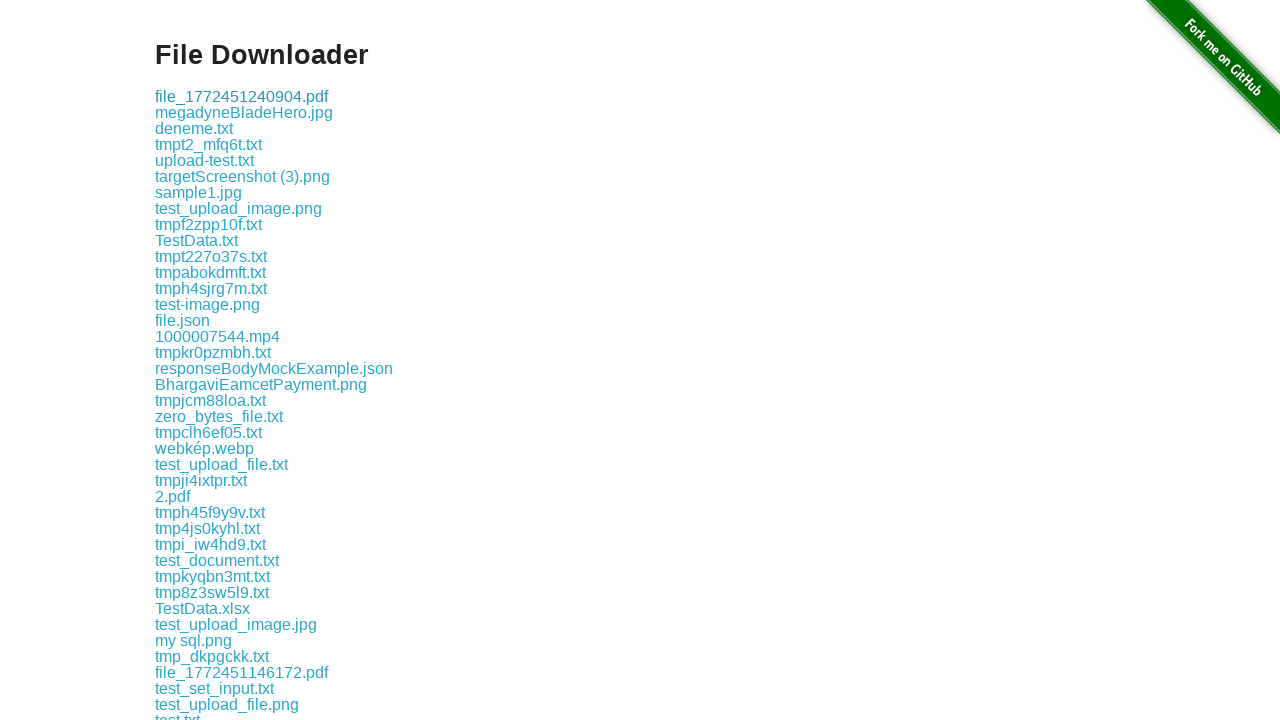

Waited for download to initiate
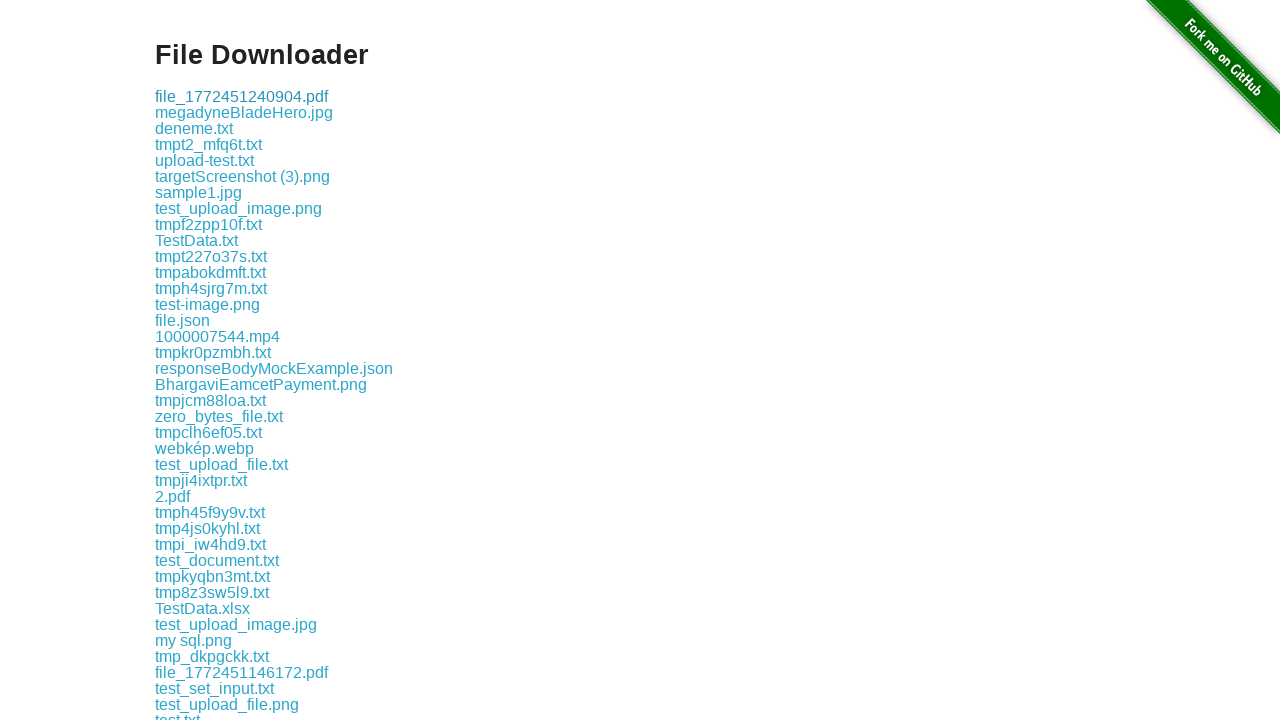

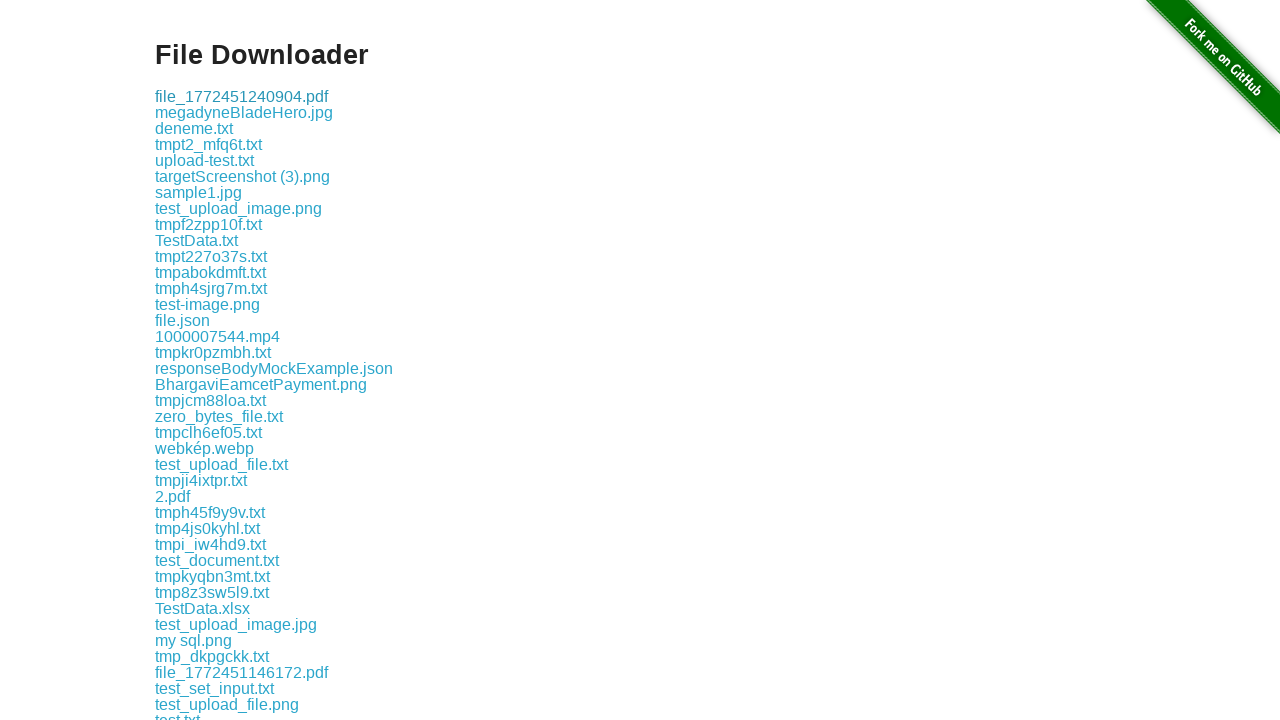